Navigates to the ntos.co.kr website and waits for the page to fully load

Starting URL: http://ntos.co.kr

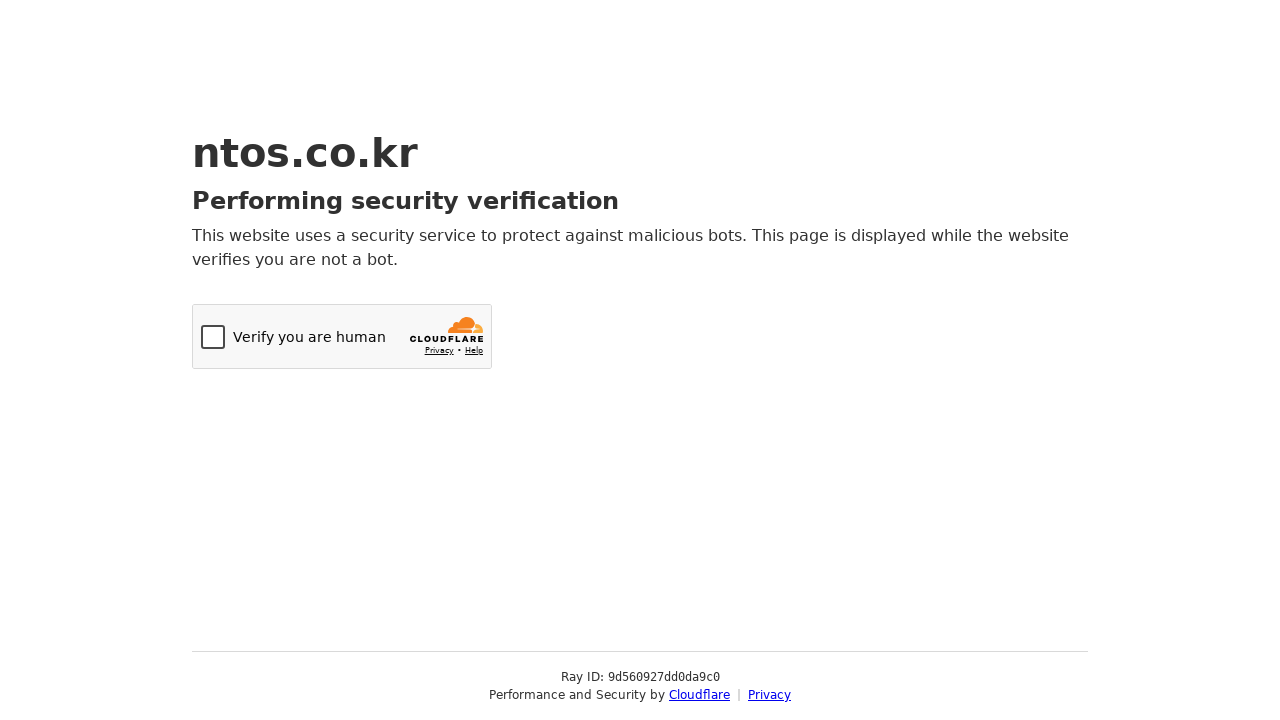

Navigated to http://ntos.co.kr
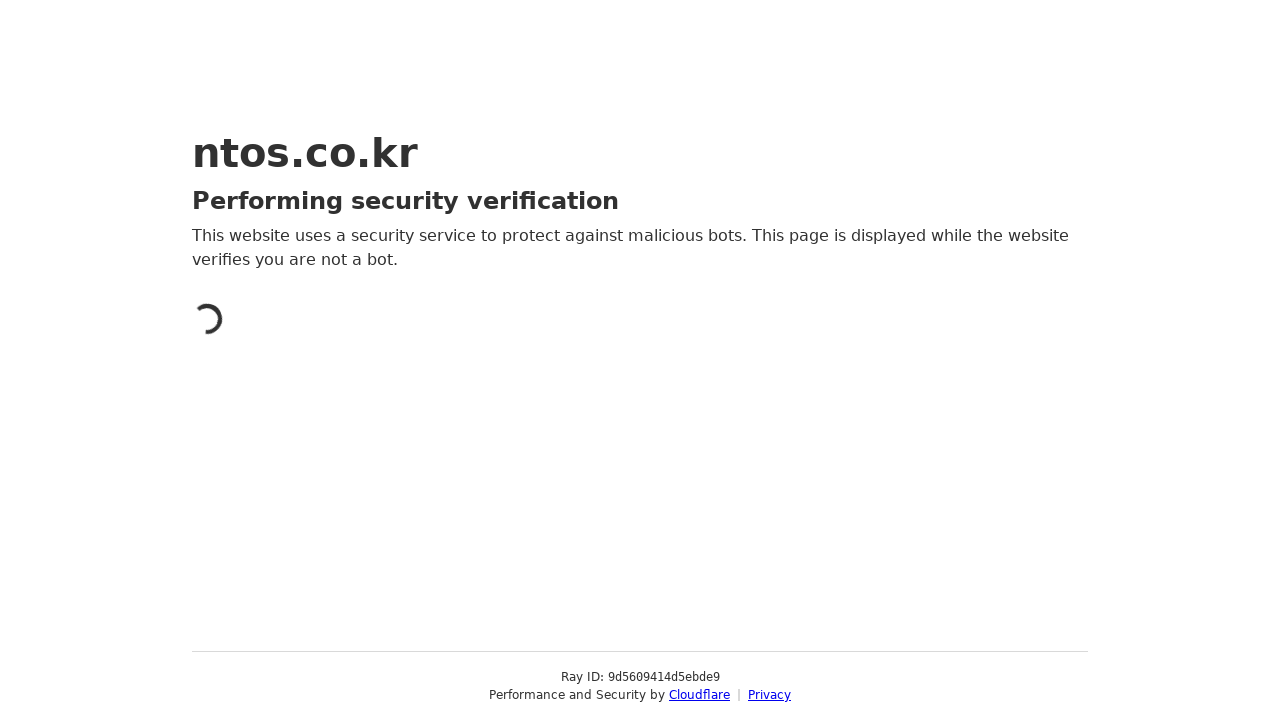

Page reached networkidle state
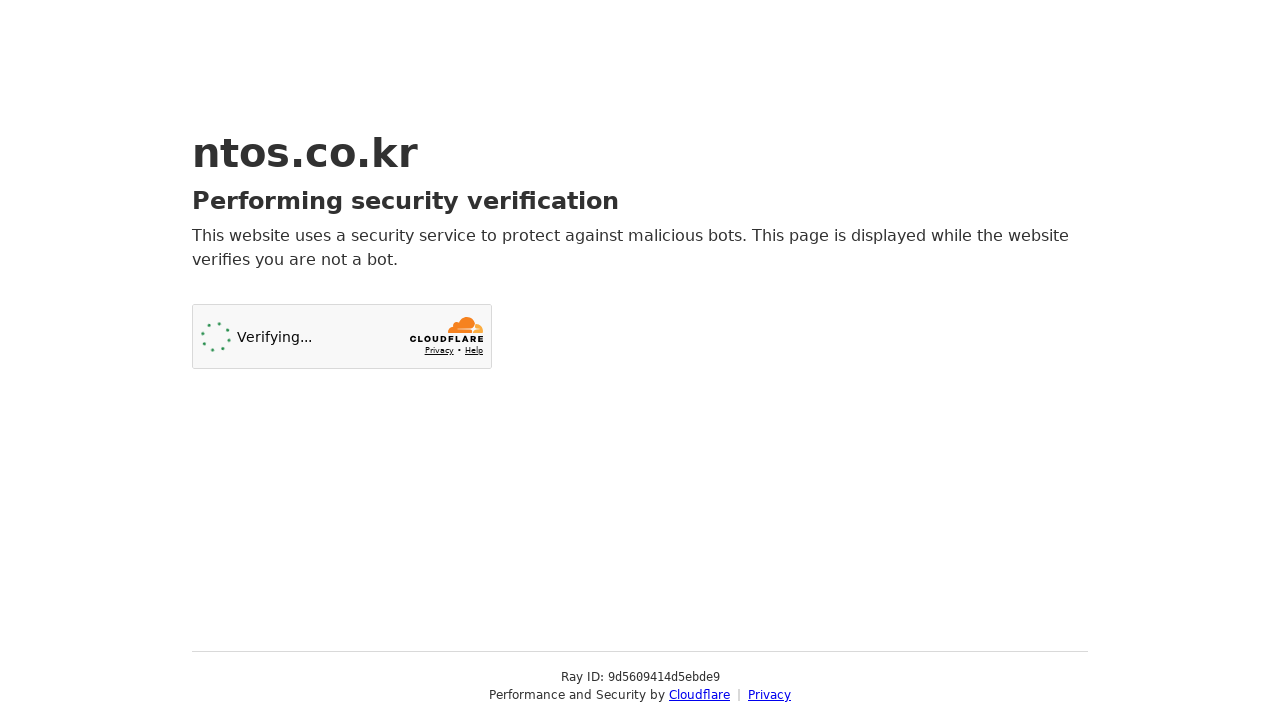

Body element is present on the page
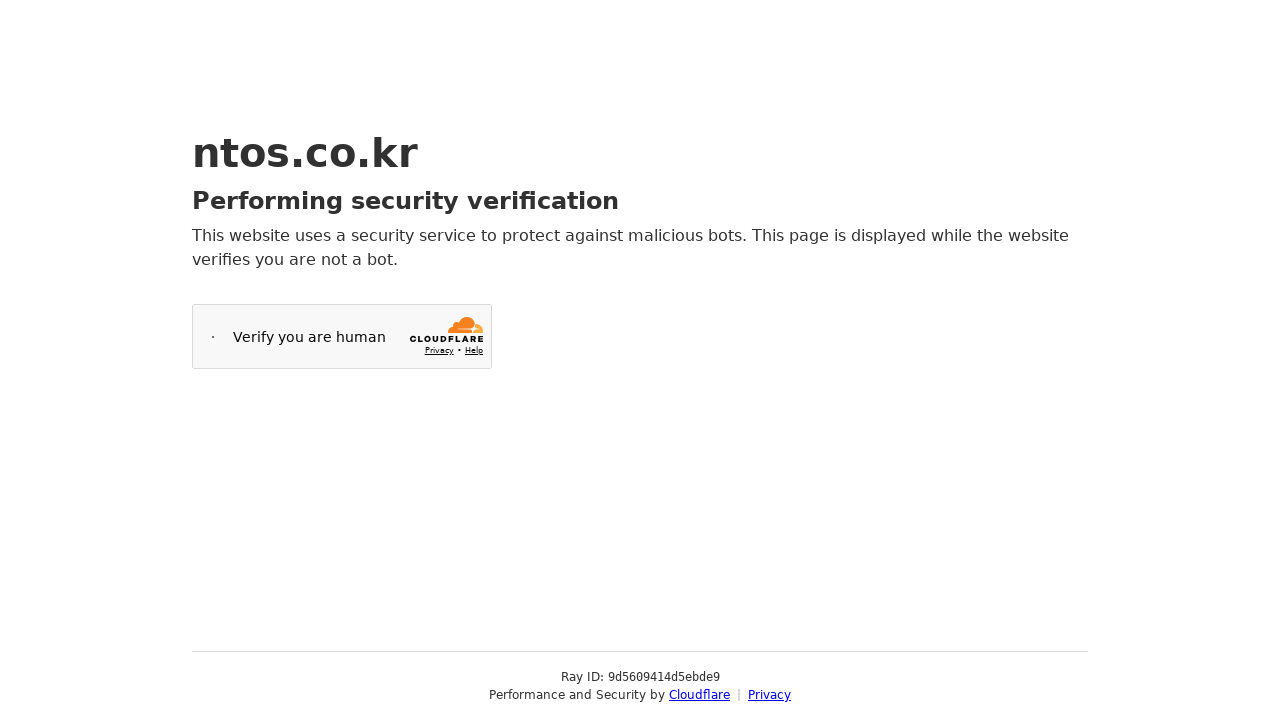

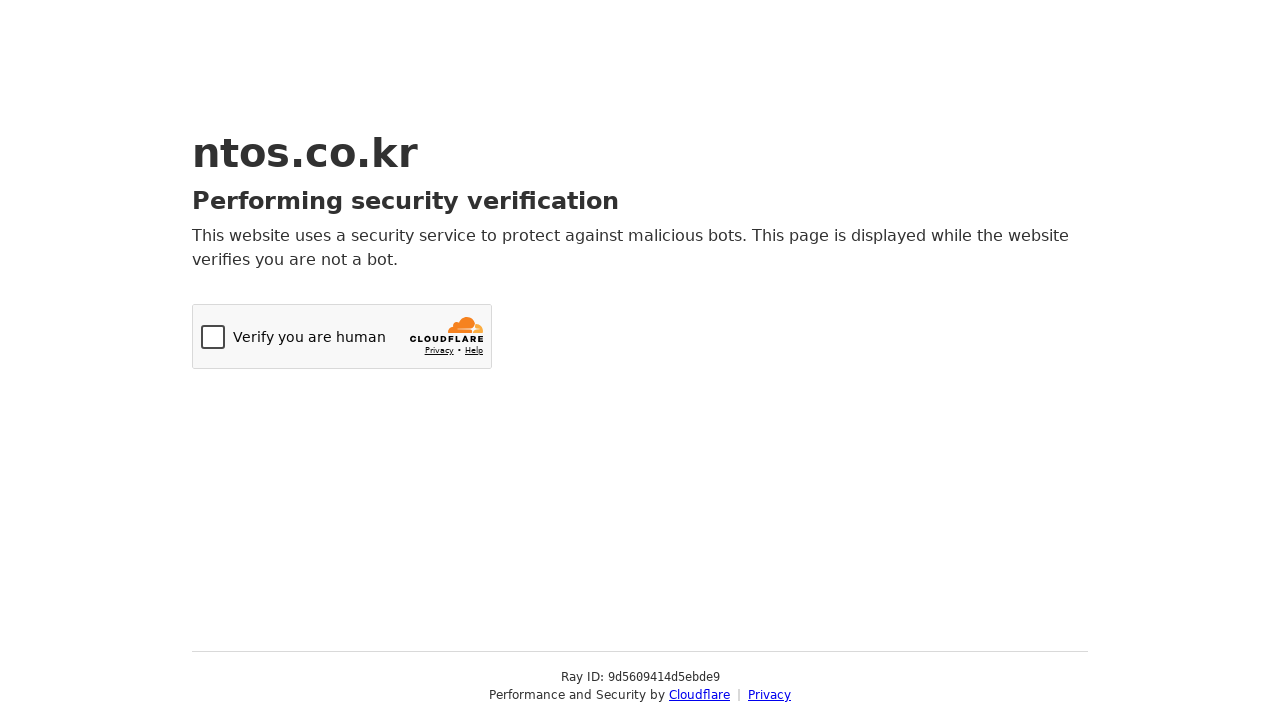